Navigates to the Payline French homepage and verifies that the page body contains text content (basic page load verification test).

Starting URL: http://www.payline.com/index.php/fr

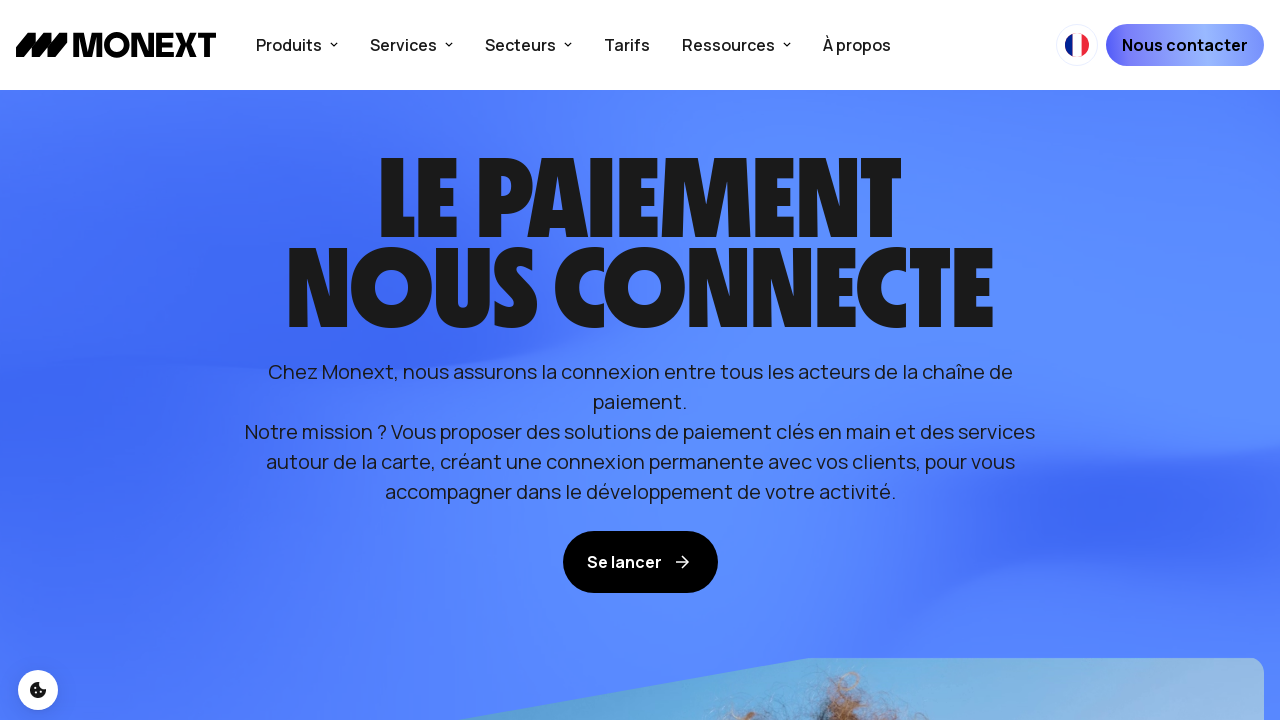

Navigated to Payline French homepage
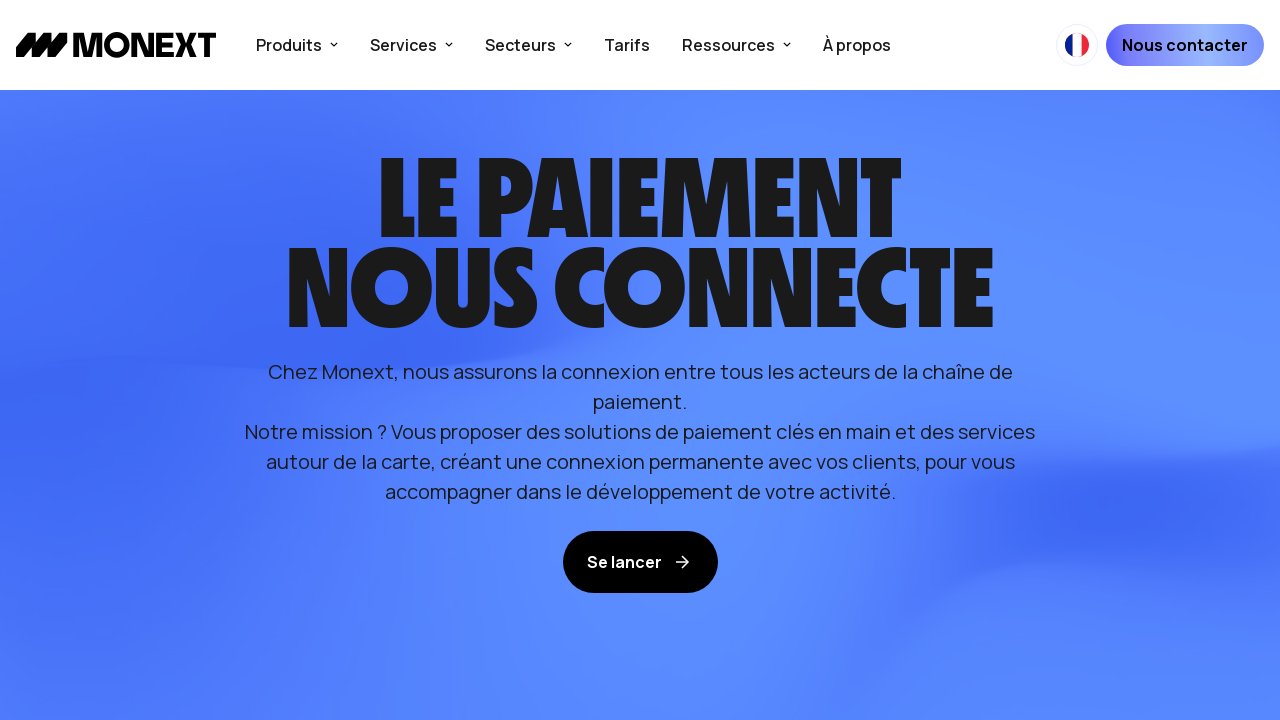

Page body element loaded
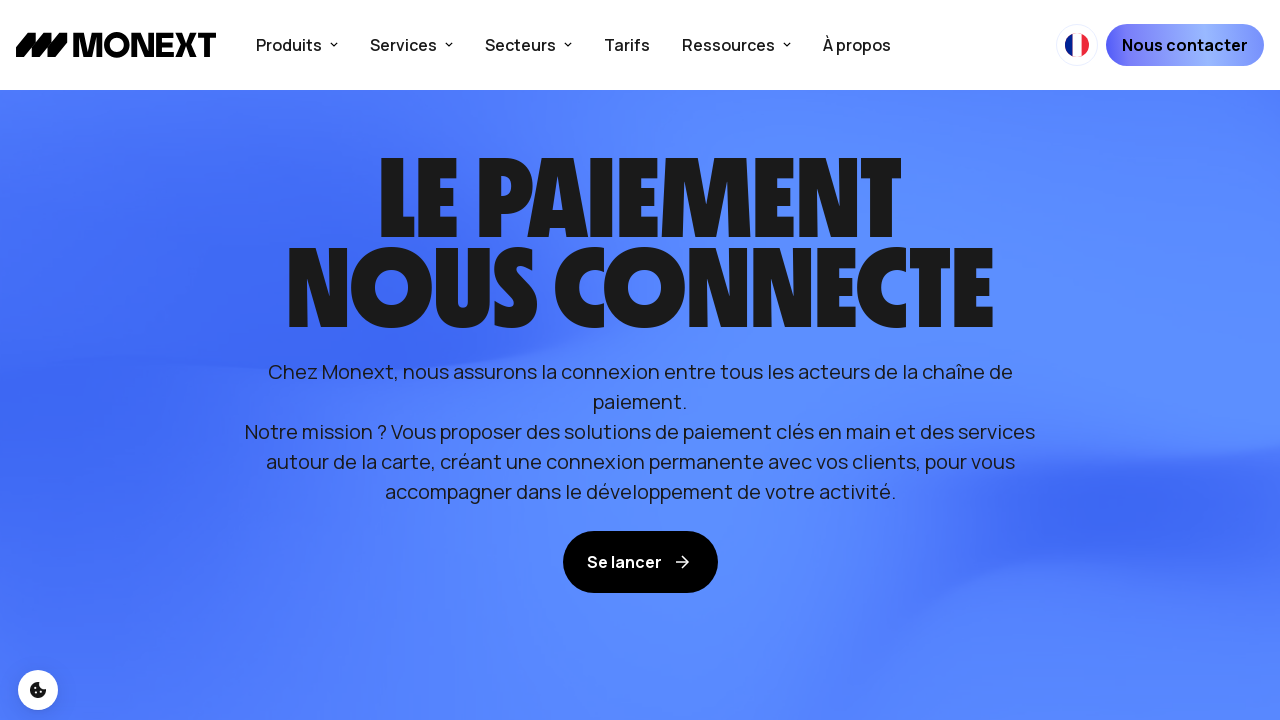

Retrieved body text content
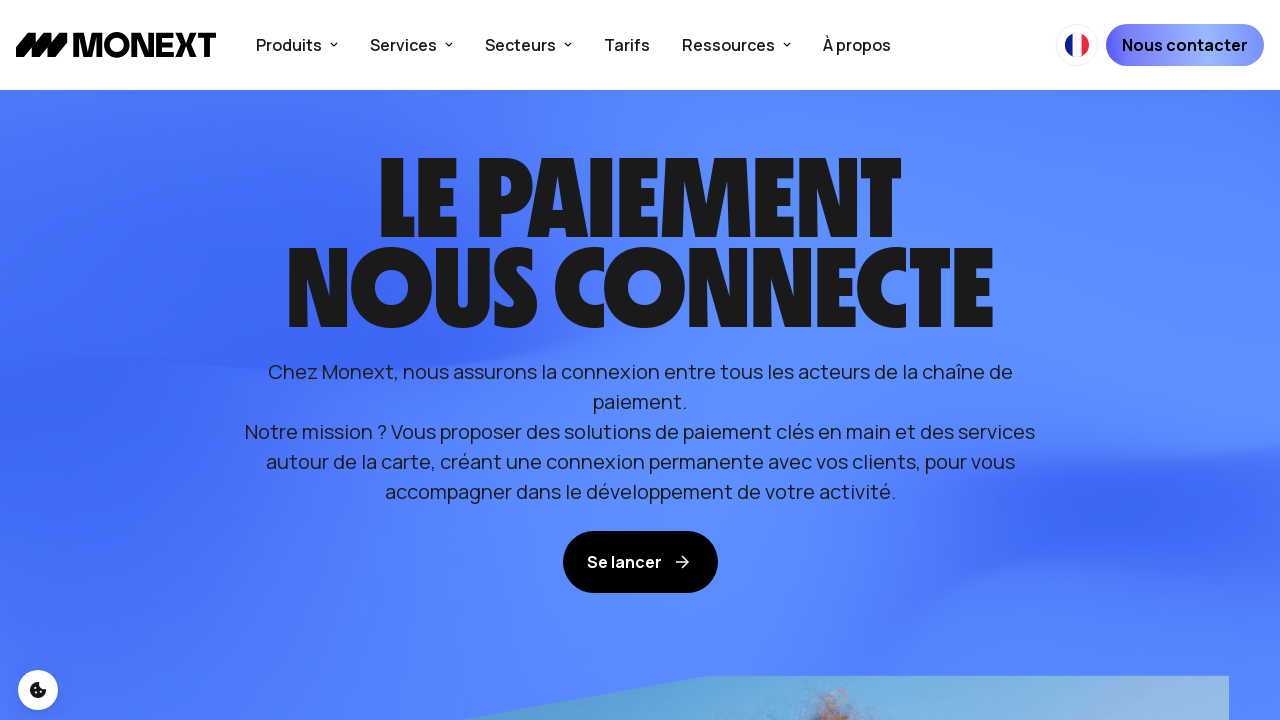

Verified that page body contains text content
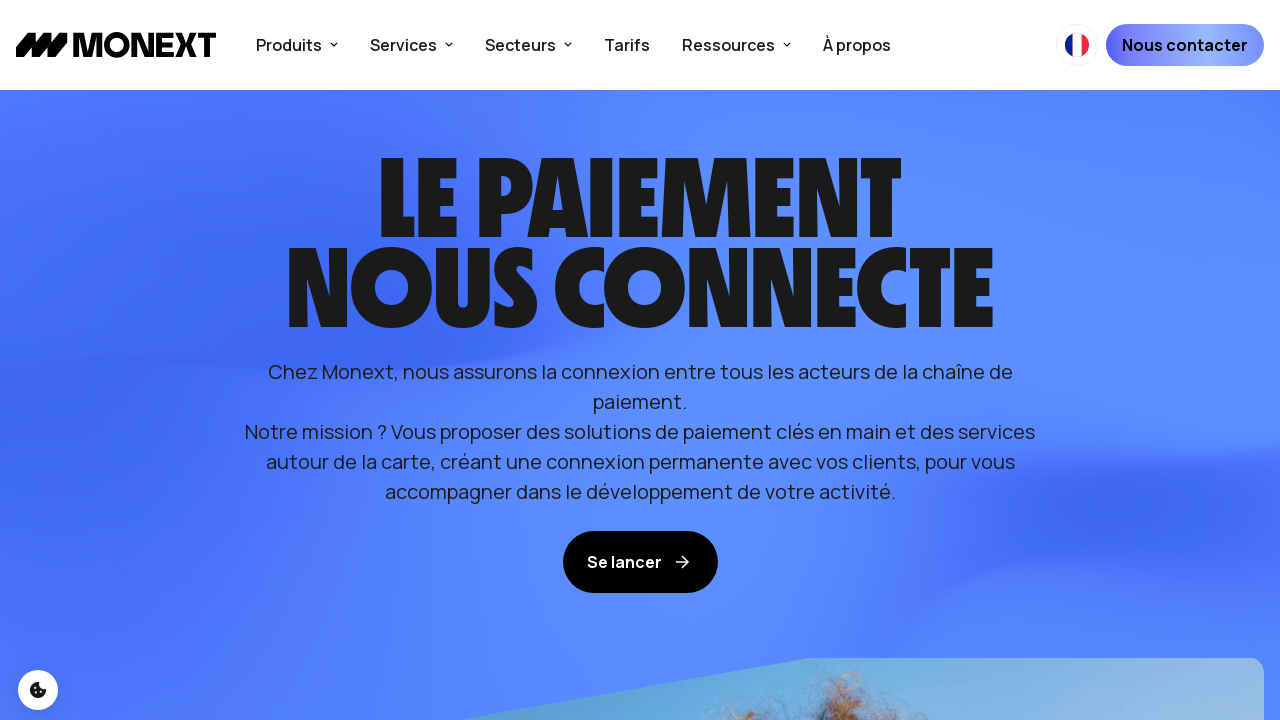

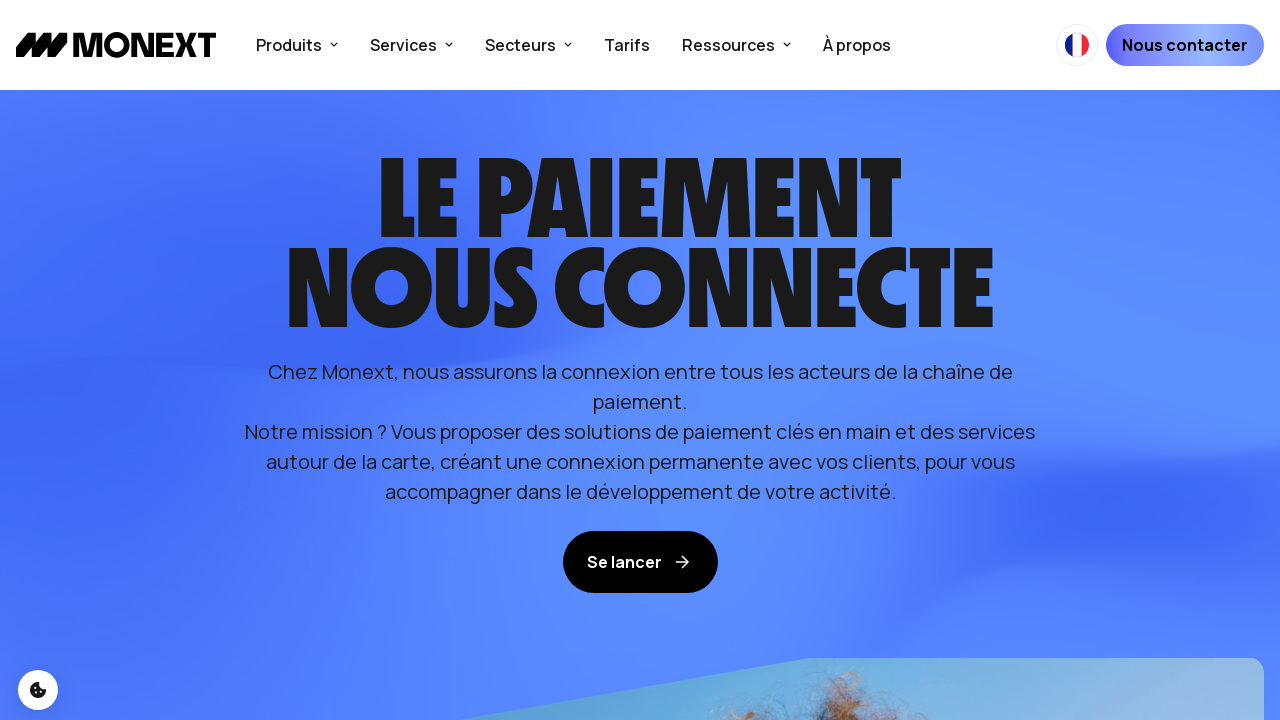